Tests JavaScript alert functionality by clicking buttons to trigger confirm and prompt dialogs, then dismissing and accepting them

Starting URL: http://demo.automationtesting.in/Alerts.html

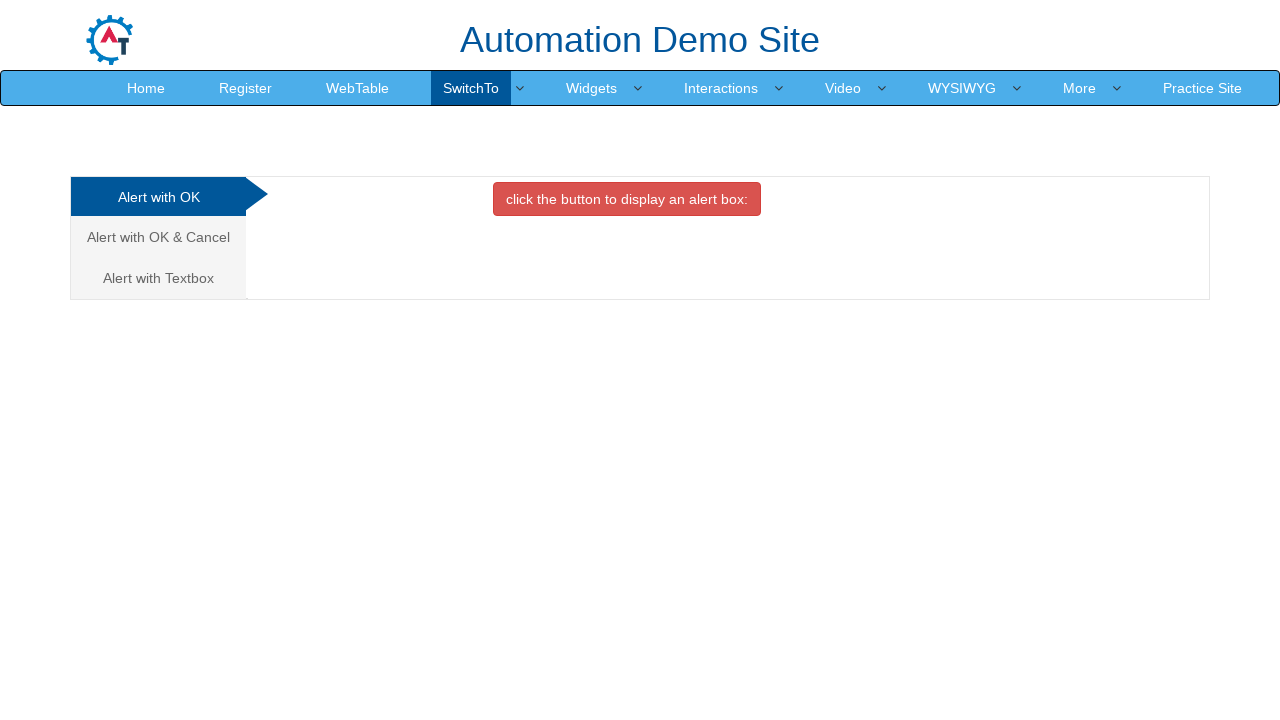

Clicked on 'Alert with OK & Cancel' tab at (158, 237) on xpath=//a[contains(text(),'Alert with OK & Cancel')]
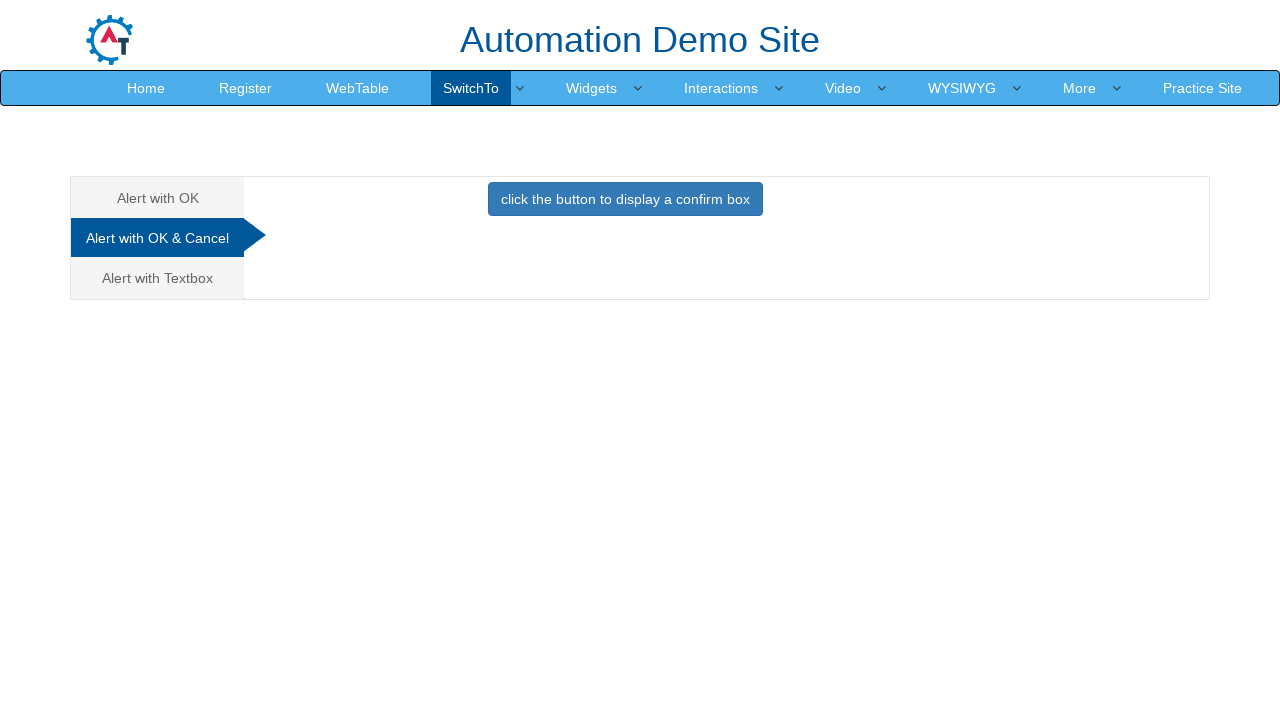

Clicked button to display confirm box at (625, 199) on xpath=//button[contains(text(),'click the button to display a confirm box')]
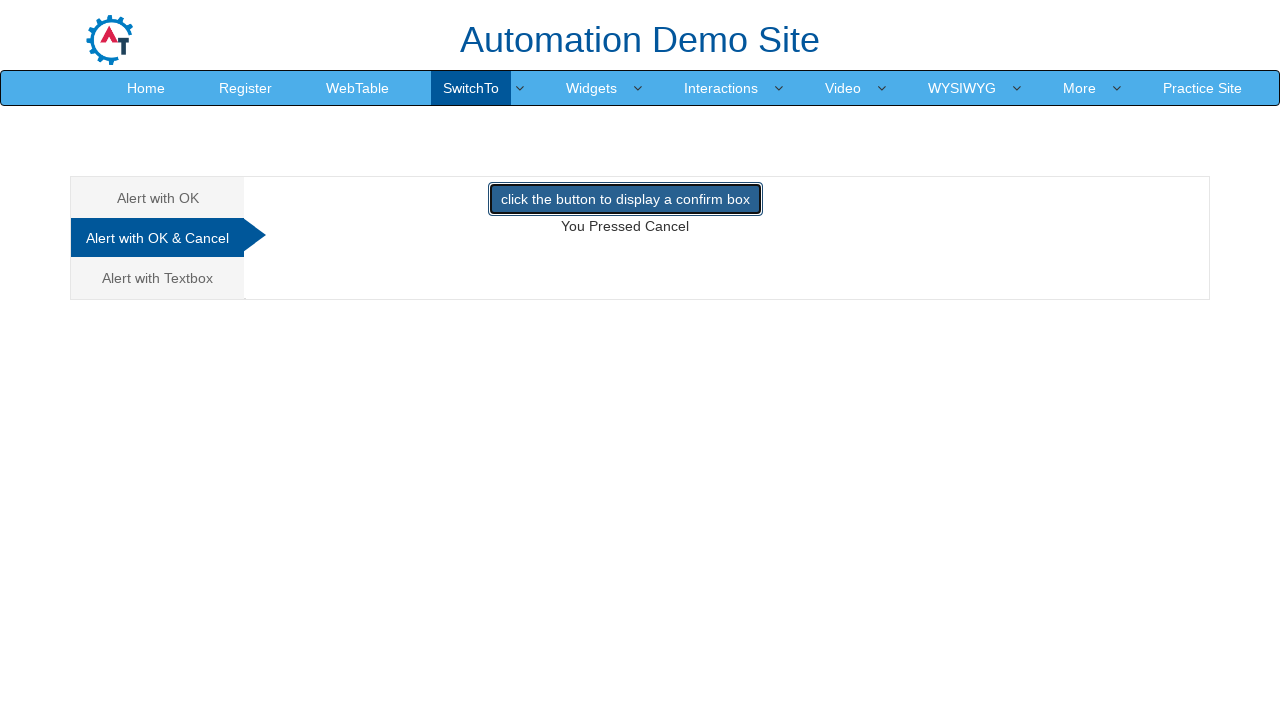

Set up dialog handler to dismiss confirm box
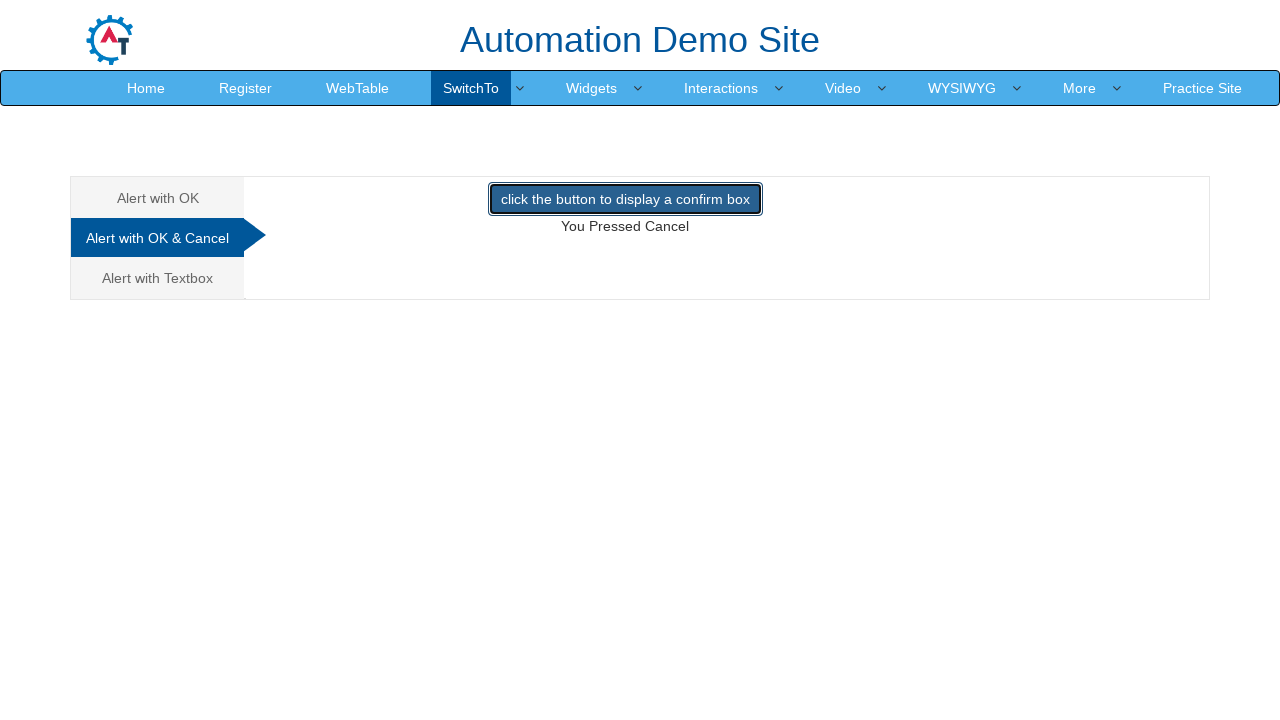

Waited for confirm dialog to be dismissed
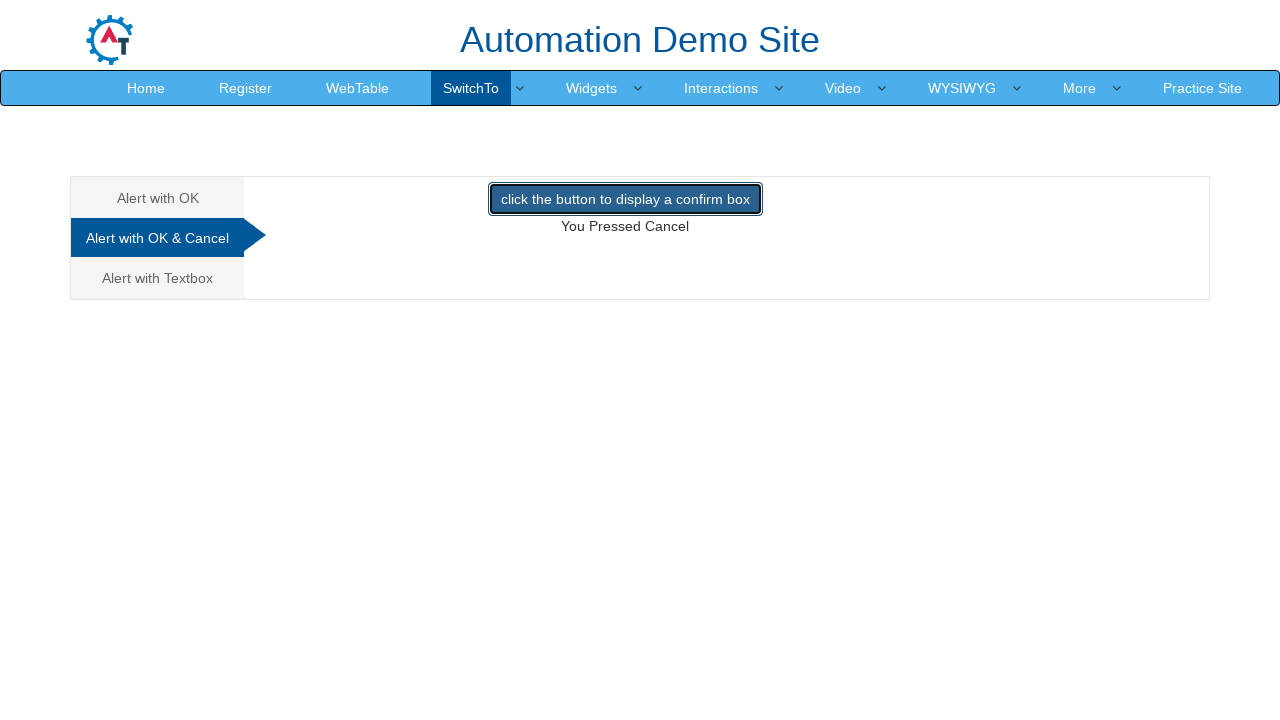

Clicked on 'Alert with Textbox' tab at (158, 278) on xpath=//a[contains(text(),'Alert with Textbox')]
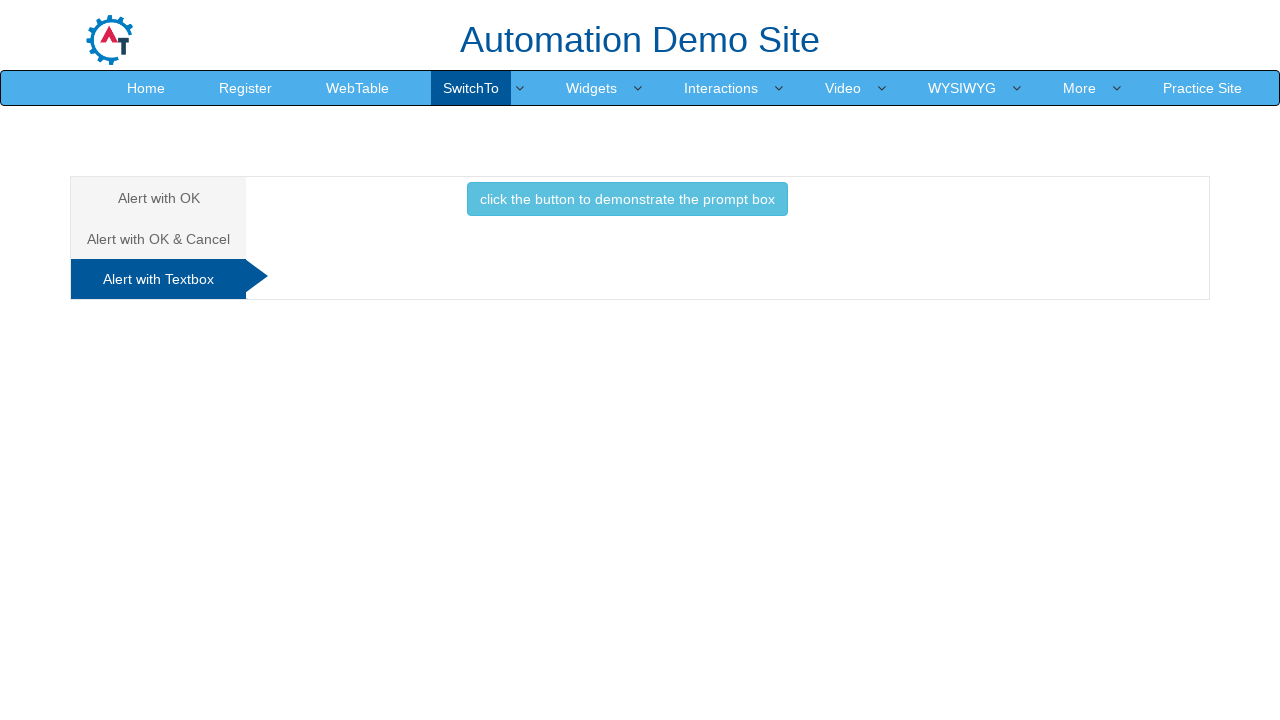

Clicked button to display prompt box at (627, 199) on xpath=//button[contains(text(),'click the button to demonstrate the prompt box')
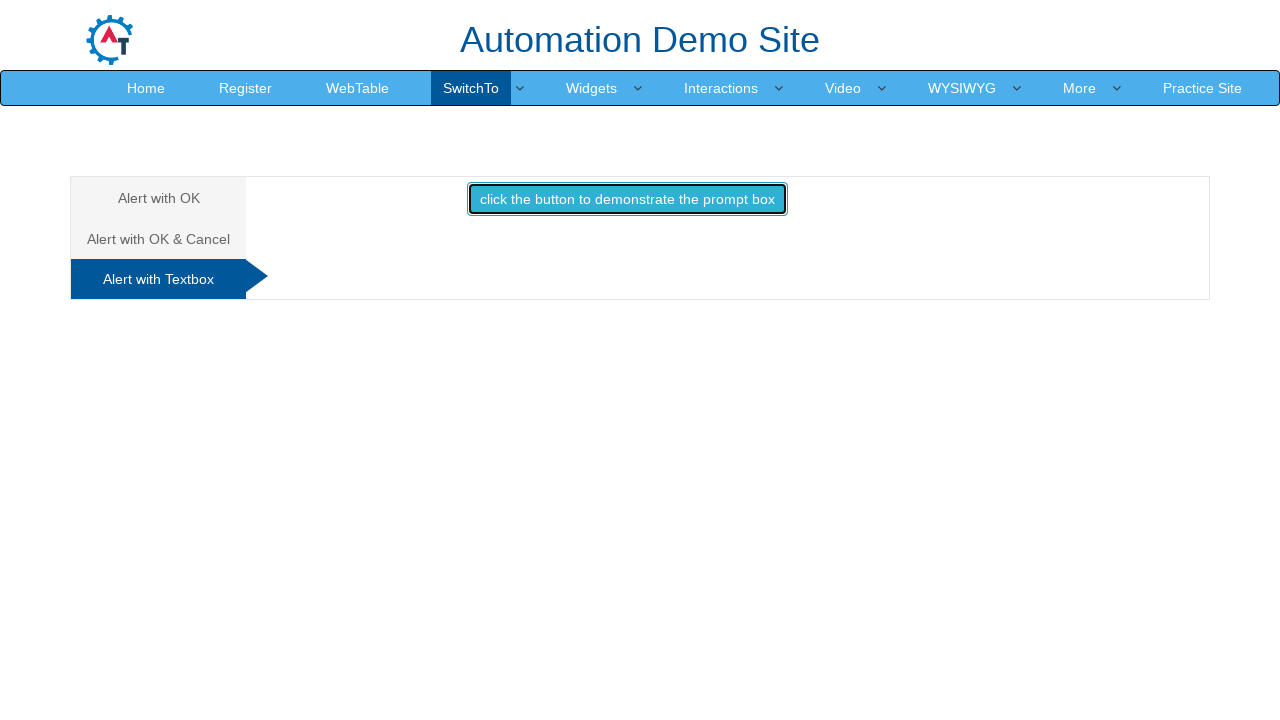

Set up dialog handler to accept prompt with 'Test input'
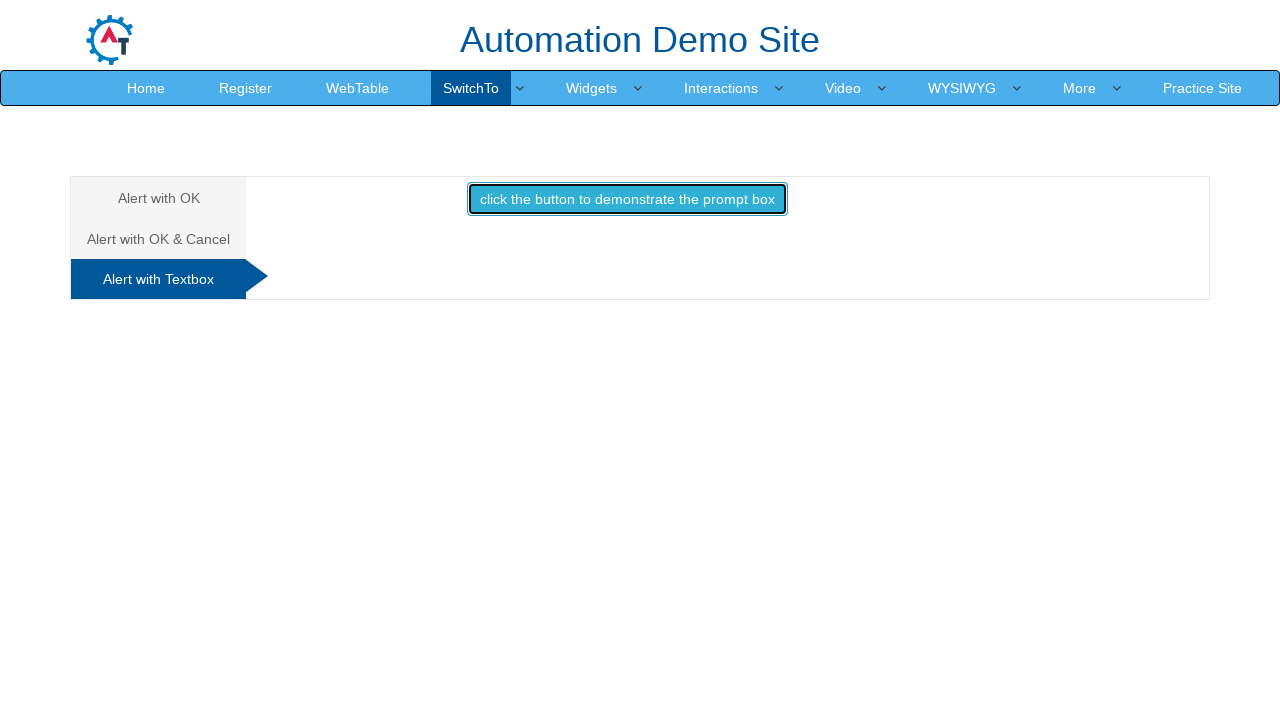

Waited for prompt dialog to be accepted
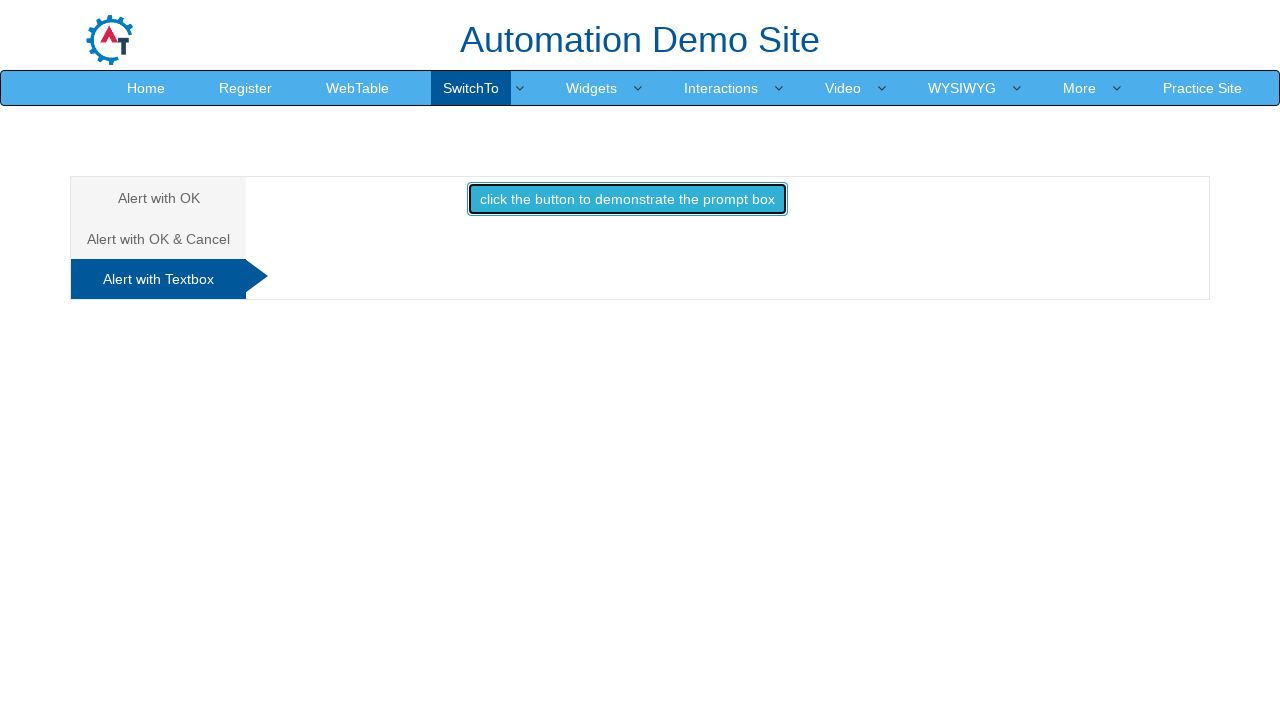

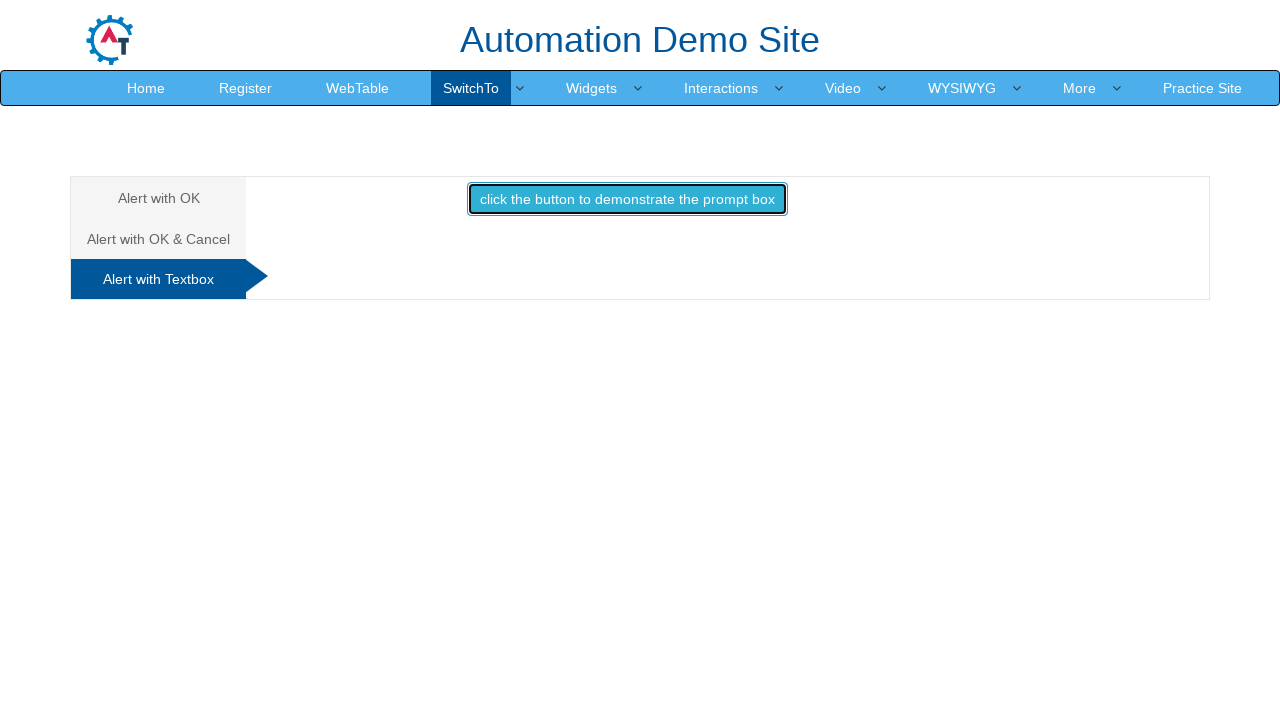